Tests drag and drop functionality by dragging element A to element B position, then dragging B back to A position

Starting URL: https://the-internet.herokuapp.com/drag_and_drop

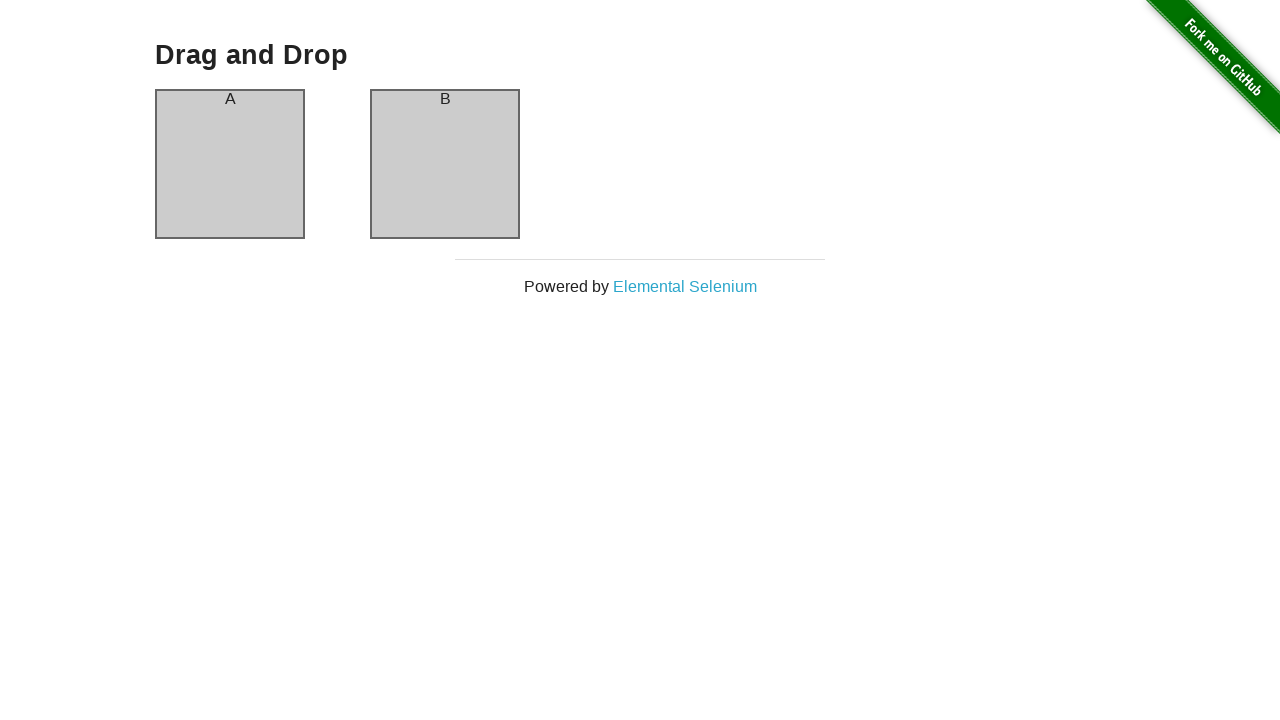

Navigated to drag and drop test page
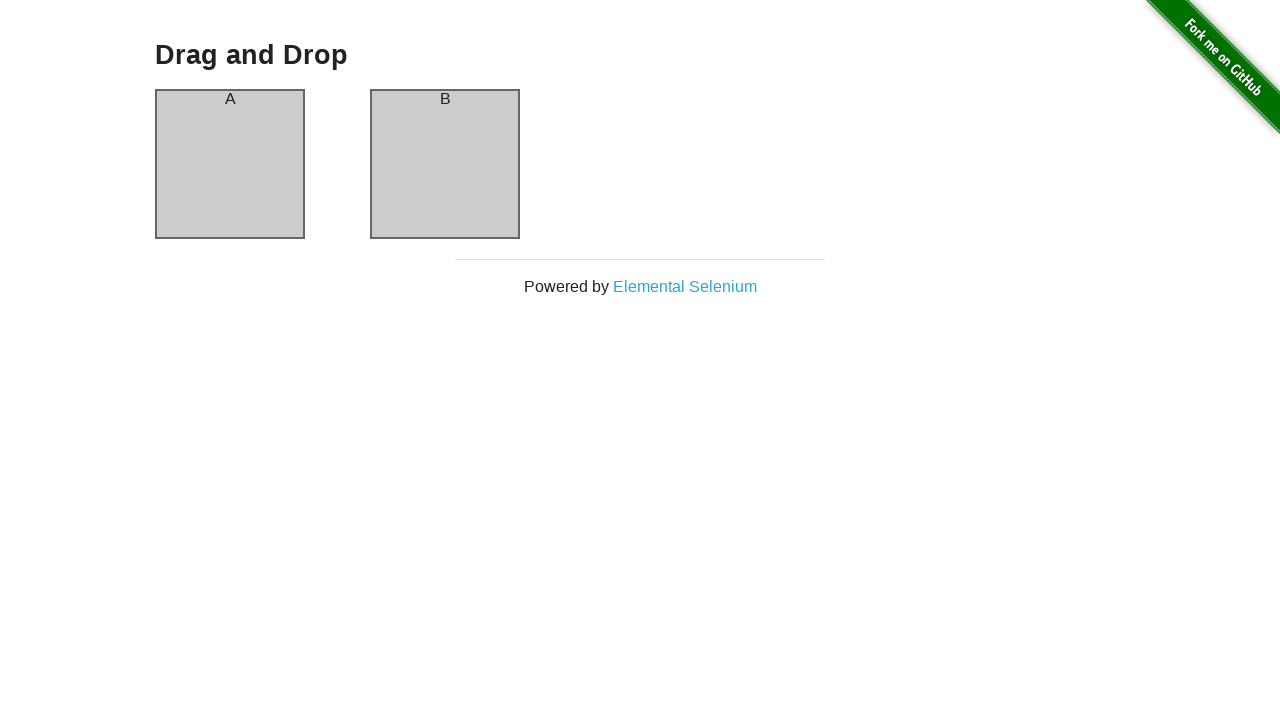

Located element A
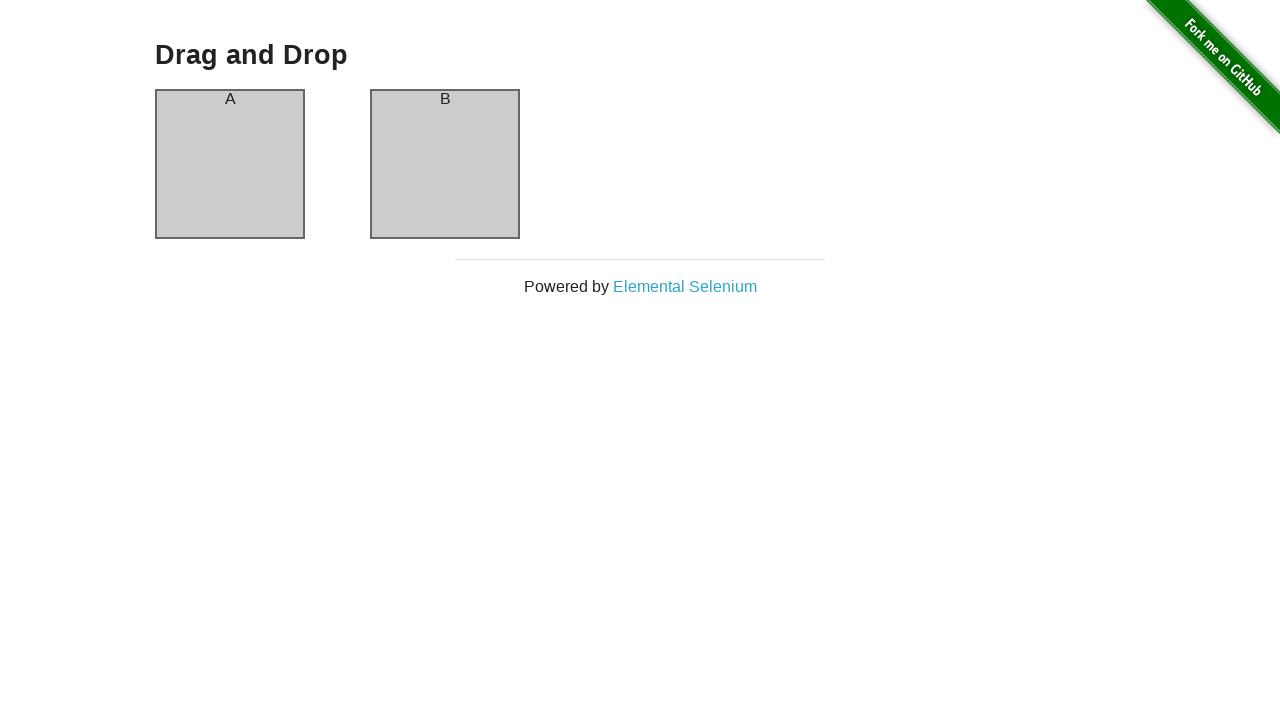

Located element B
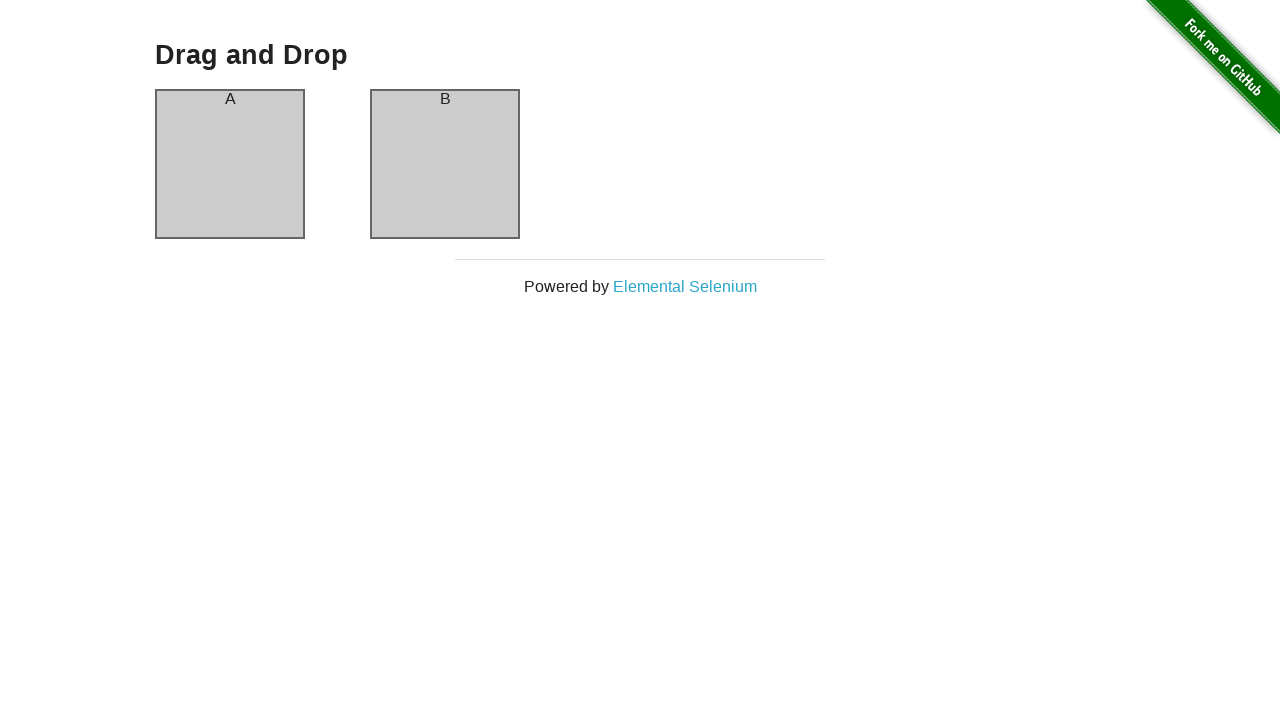

Dragged element A to element B position at (445, 164)
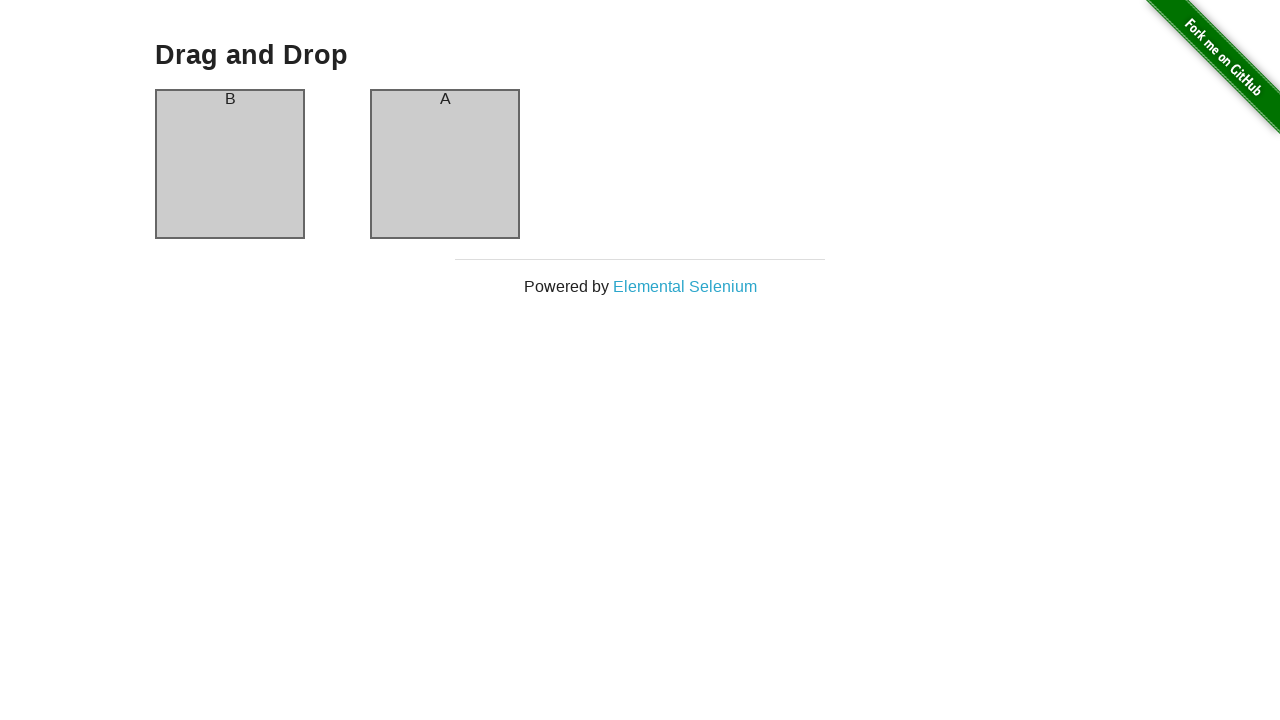

Dragged element B back to element A position at (230, 164)
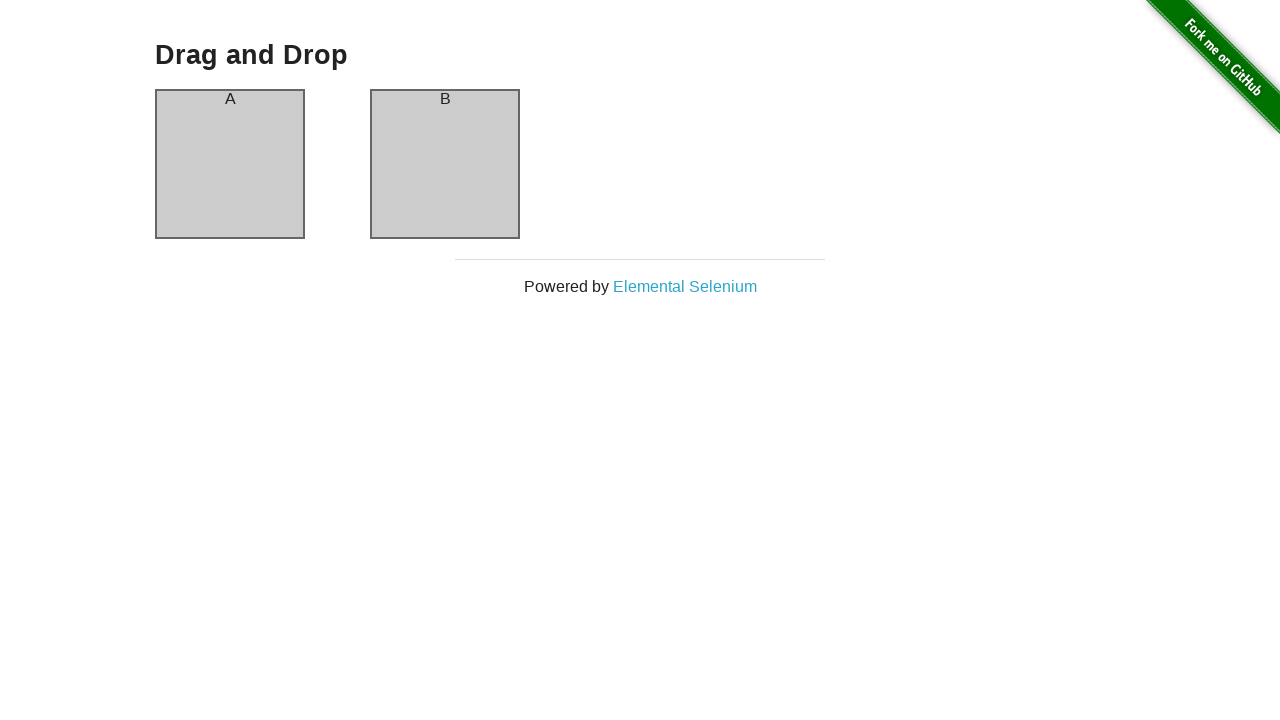

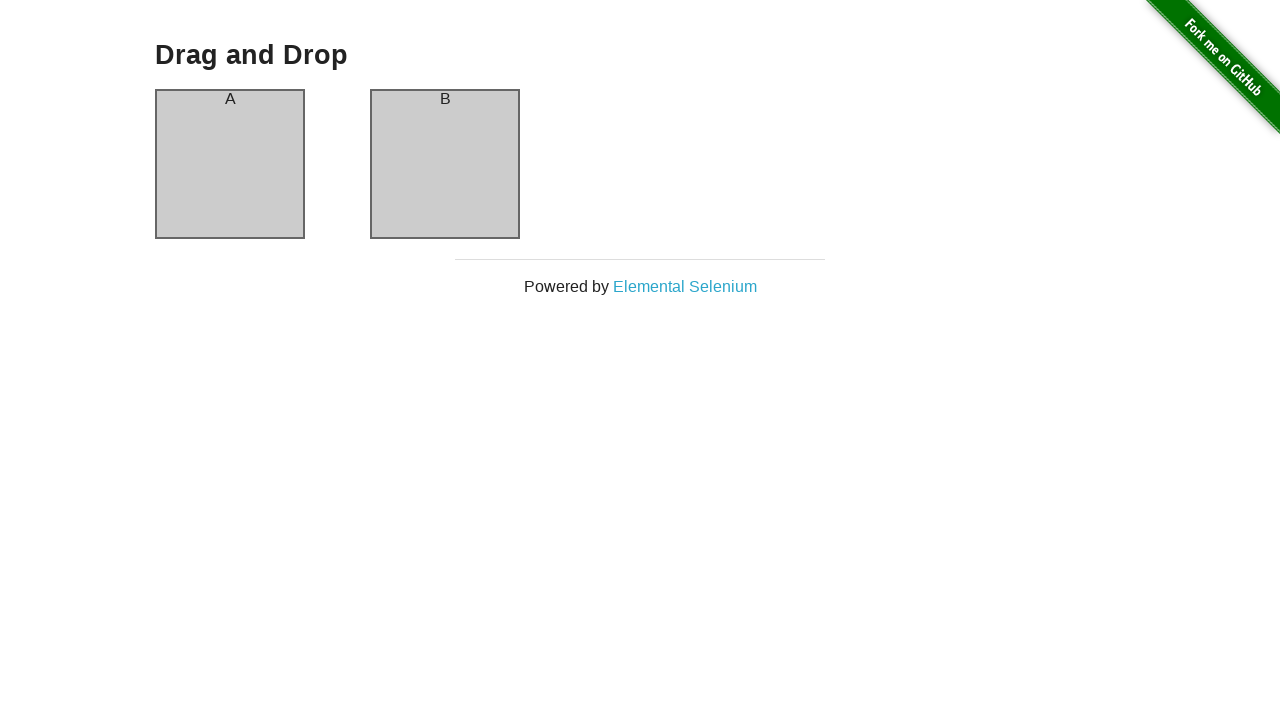